Tests that Clear completed button is hidden when there are no completed items.

Starting URL: https://demo.playwright.dev/todomvc

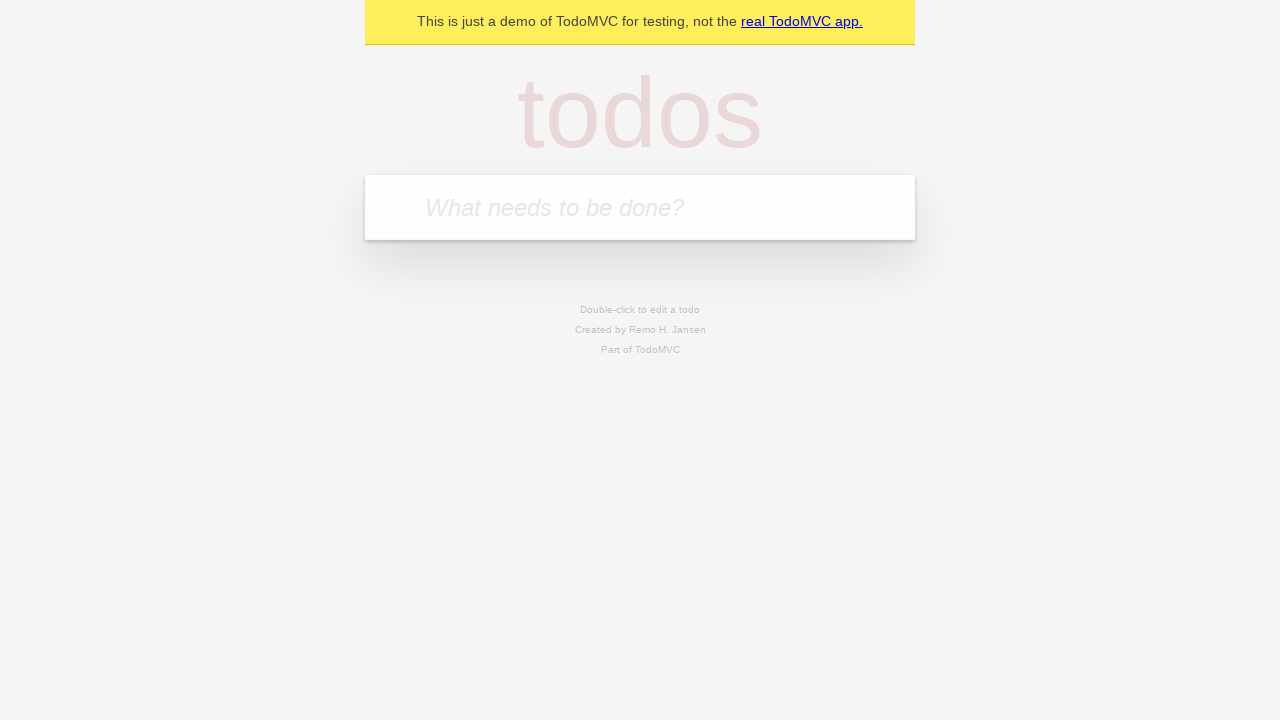

Filled todo input with 'buy some cheese' on internal:attr=[placeholder="What needs to be done?"i]
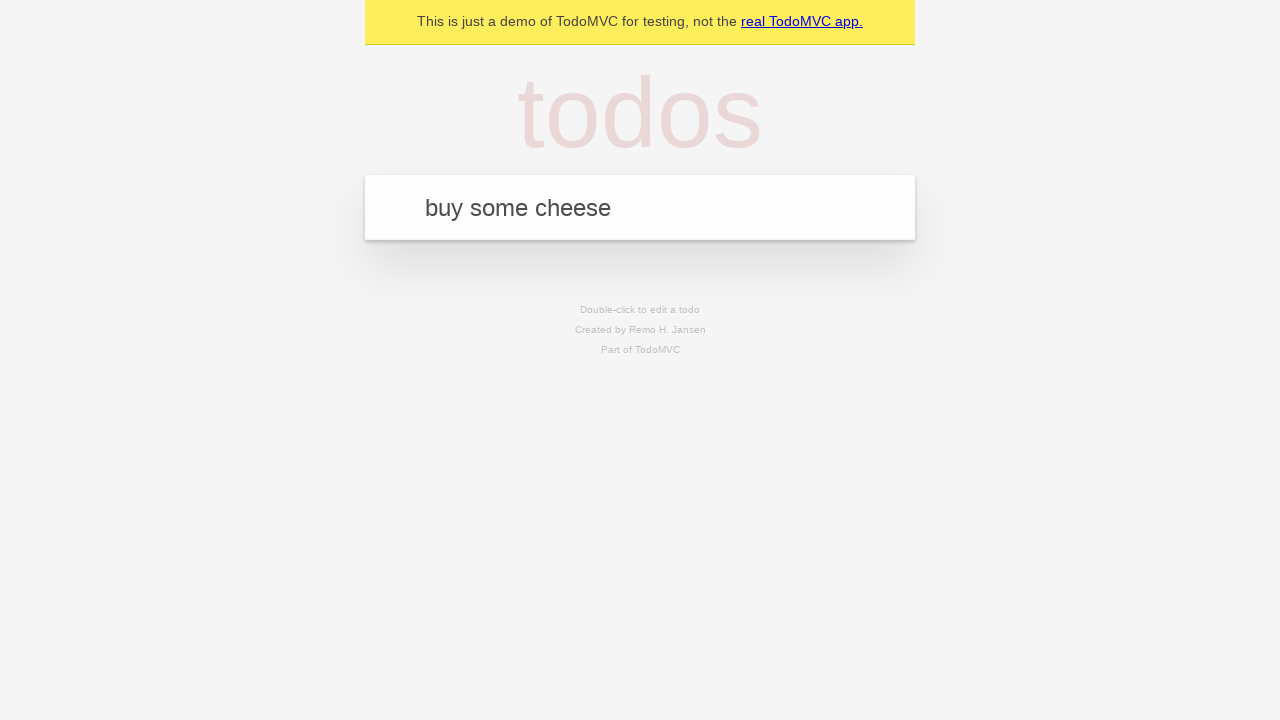

Pressed Enter to add first todo on internal:attr=[placeholder="What needs to be done?"i]
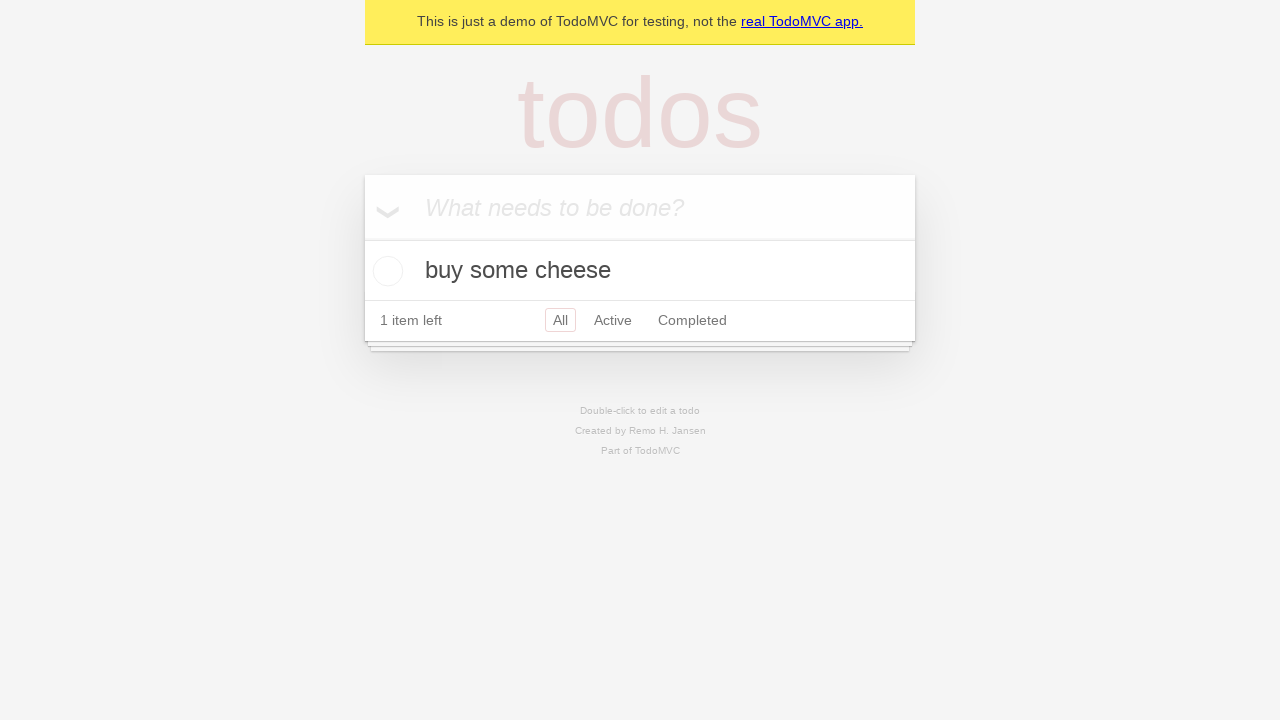

Filled todo input with 'feed the cat' on internal:attr=[placeholder="What needs to be done?"i]
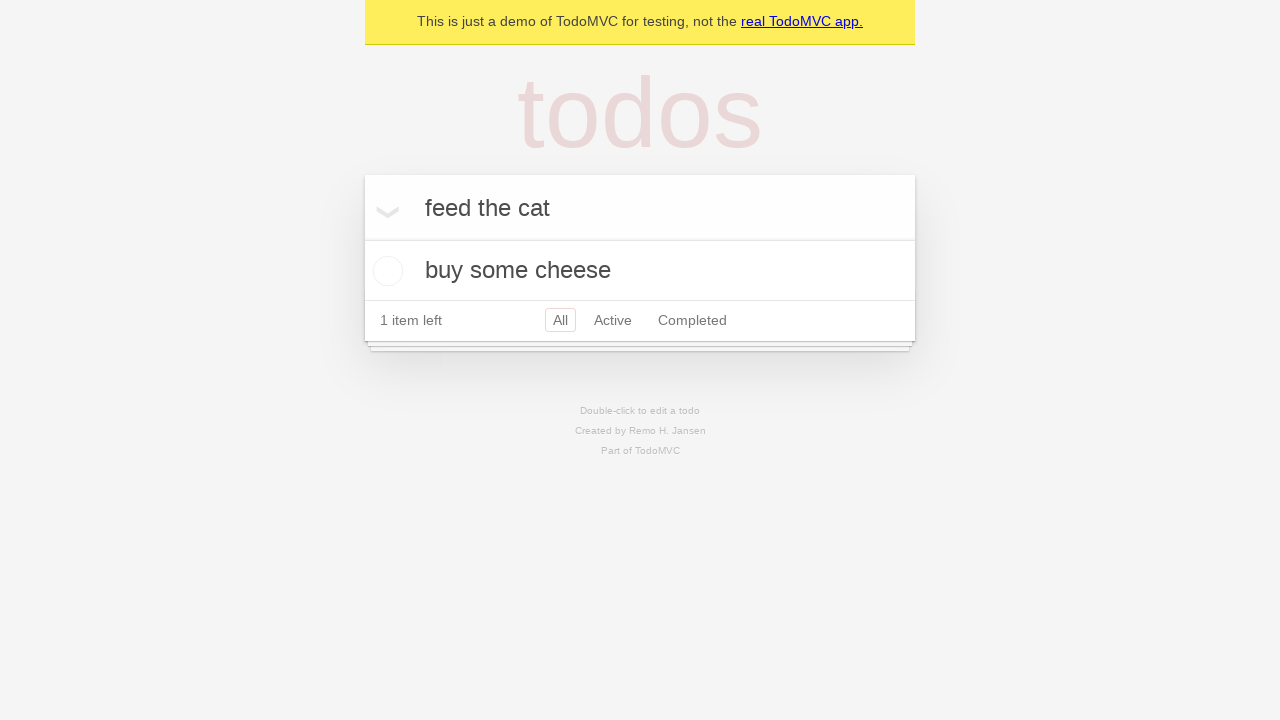

Pressed Enter to add second todo on internal:attr=[placeholder="What needs to be done?"i]
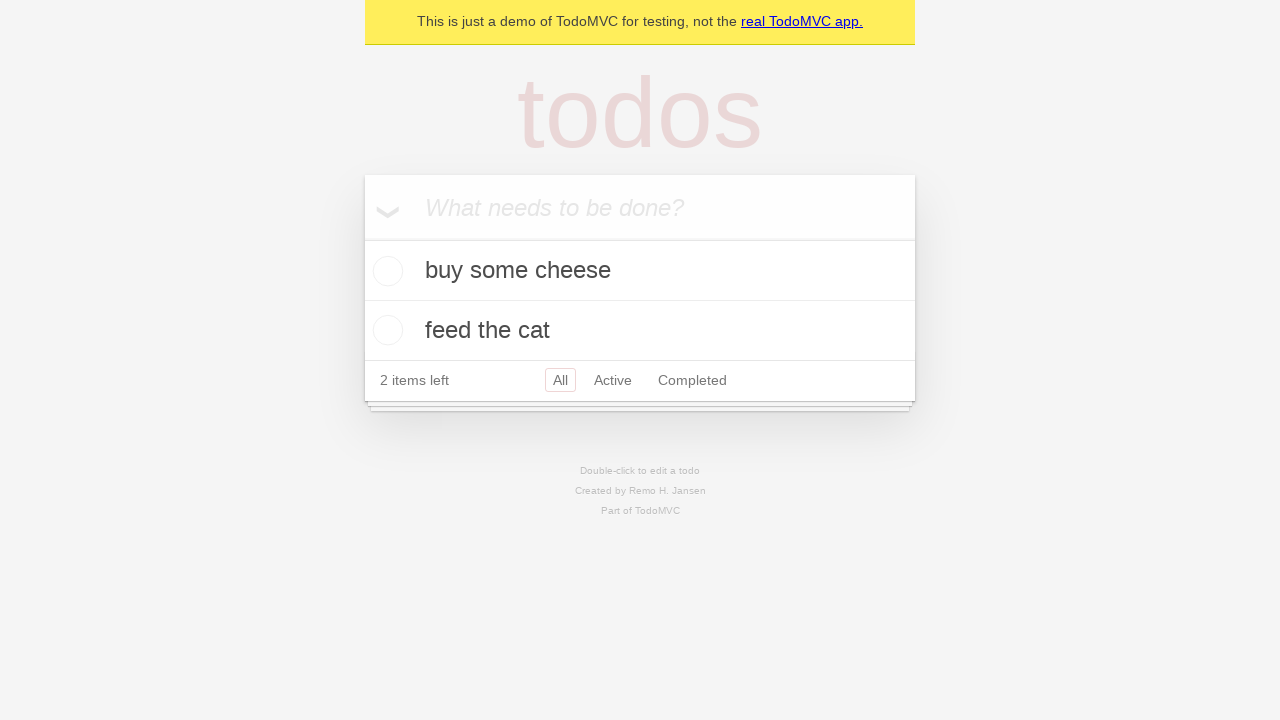

Filled todo input with 'book a doctors appointment' on internal:attr=[placeholder="What needs to be done?"i]
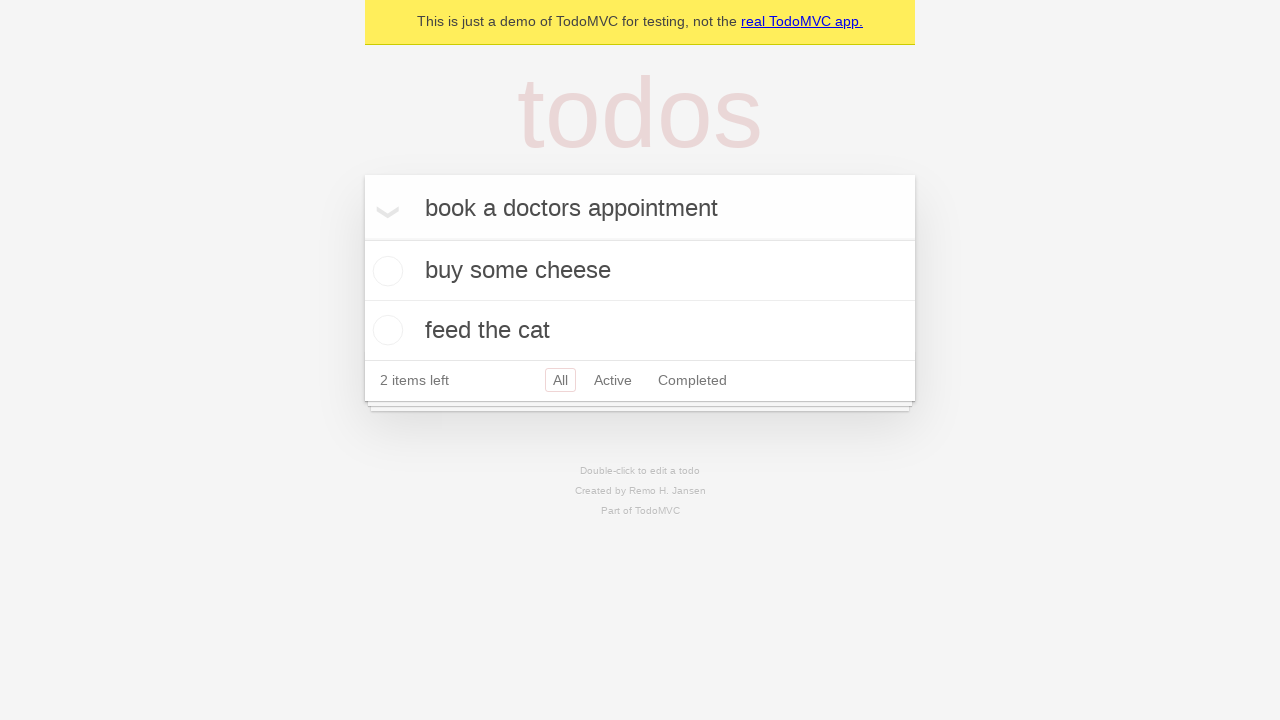

Pressed Enter to add third todo on internal:attr=[placeholder="What needs to be done?"i]
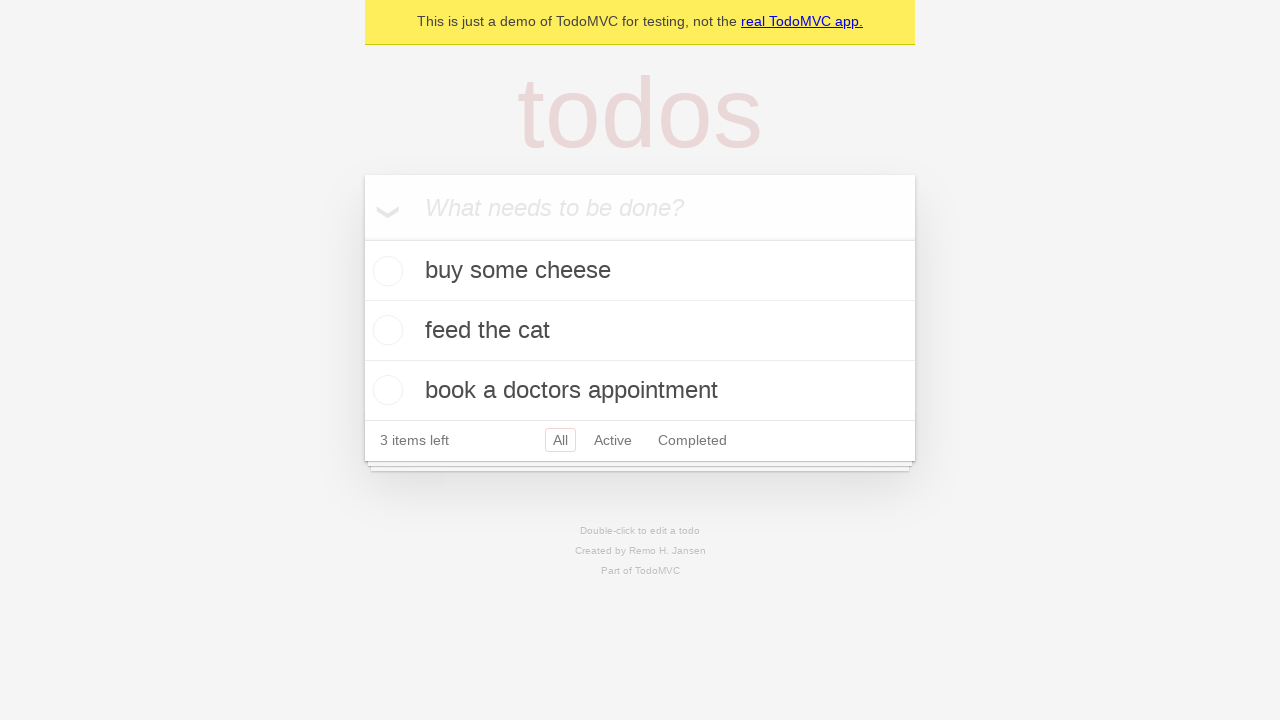

Checked first todo as completed at (385, 271) on .todo-list li .toggle >> nth=0
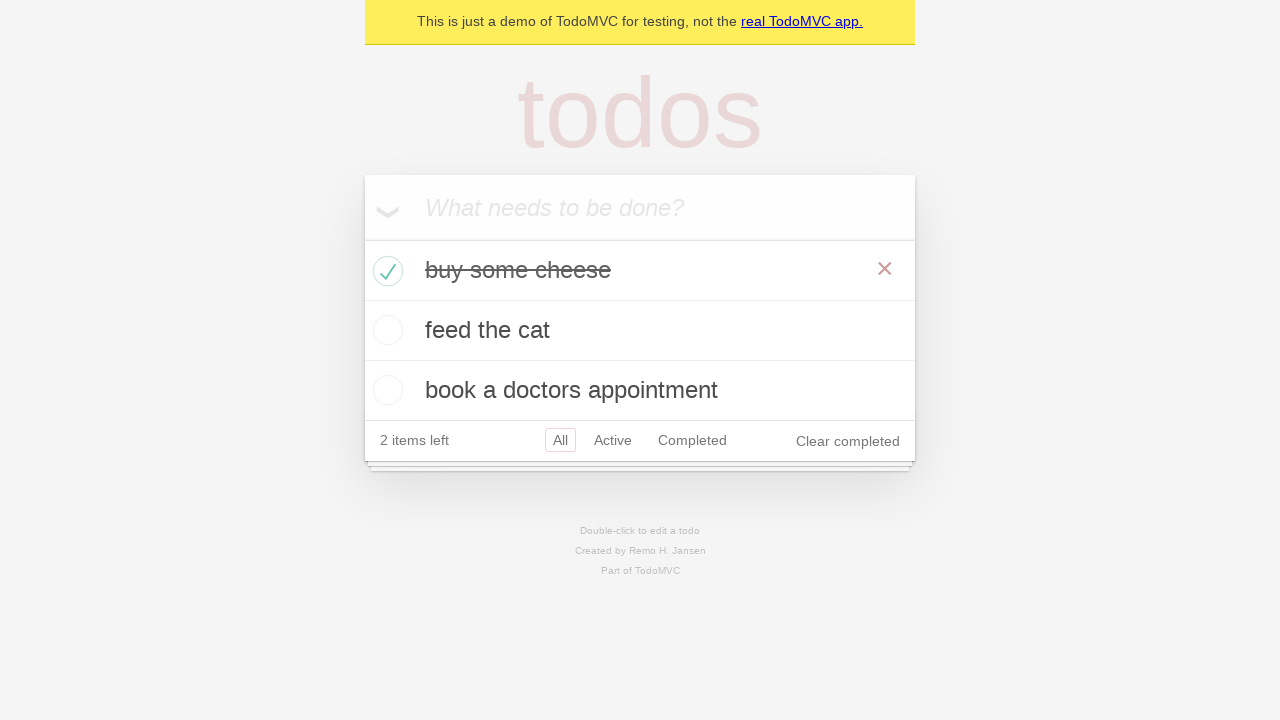

Clicked 'Clear completed' button at (848, 441) on internal:role=button[name="Clear completed"i]
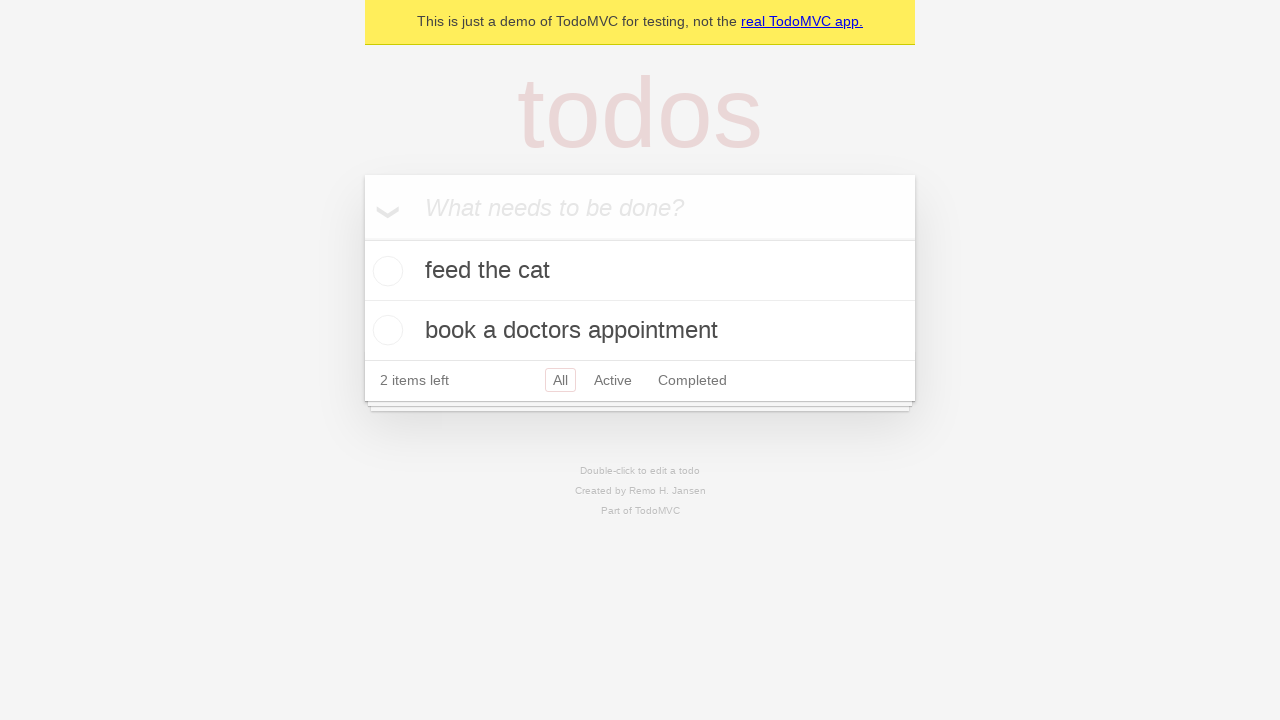

'Clear completed' button is now hidden as there are no remaining completed items
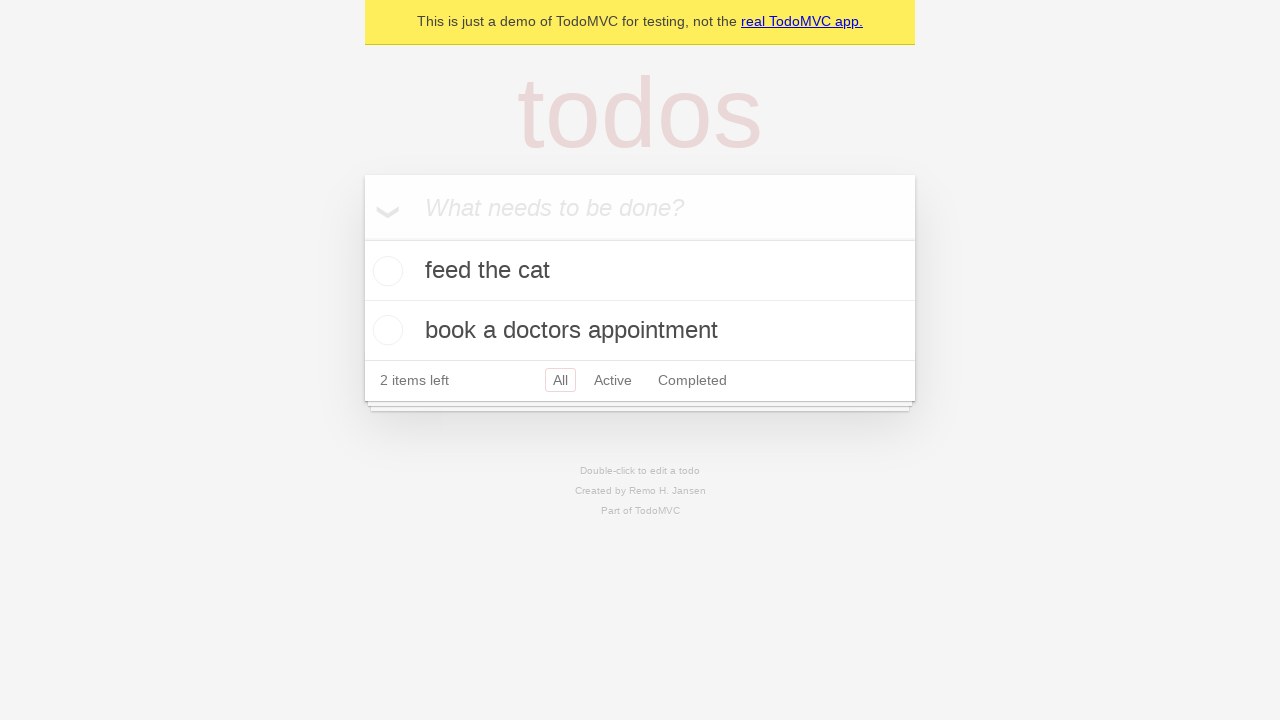

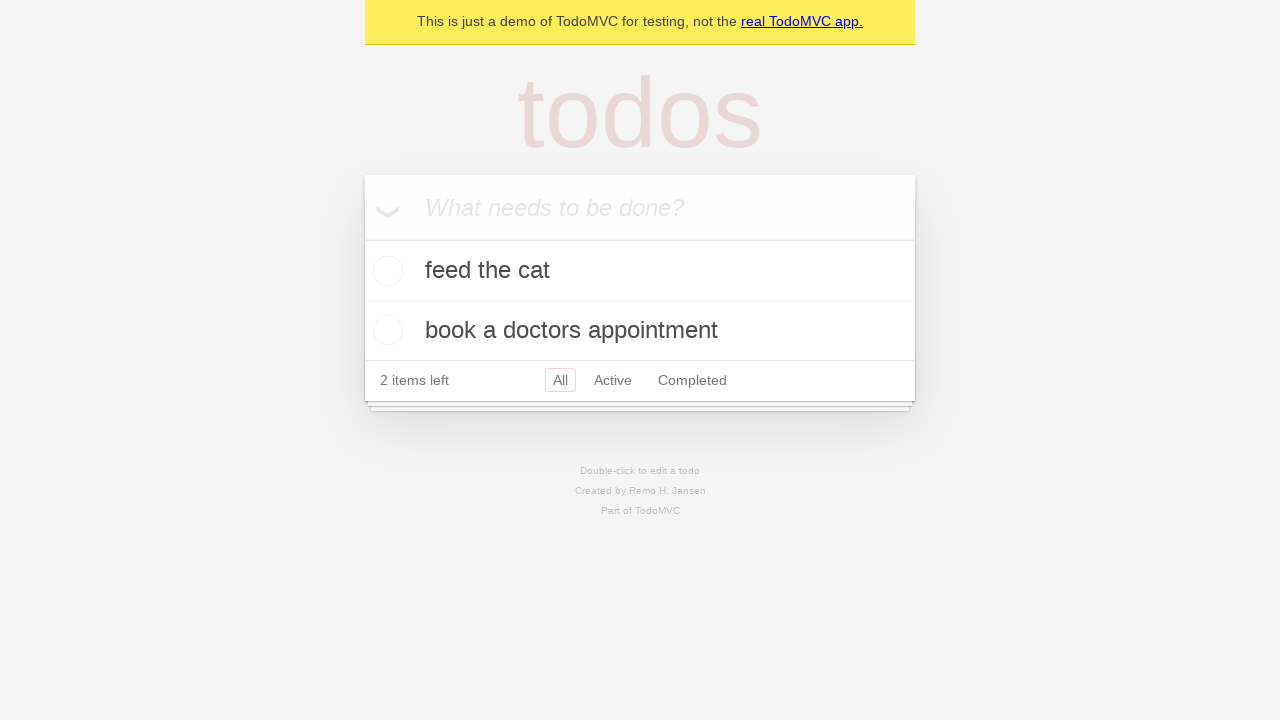